Tests a data types form by filling all fields except zip-code, submitting the form, and verifying that empty fields show red validation color while filled fields show green validation color.

Starting URL: https://bonigarcia.dev/selenium-webdriver-java/data-types.html

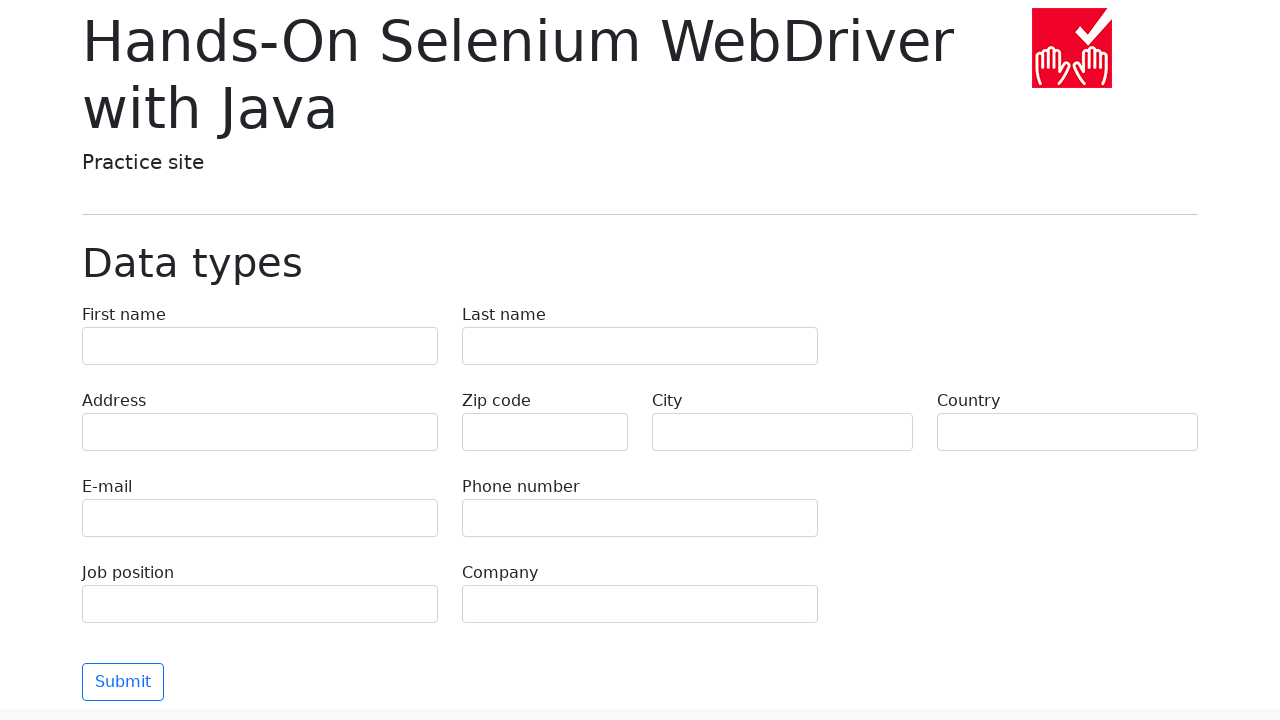

Filled first-name field with 'Viktoria' on input[name='first-name']
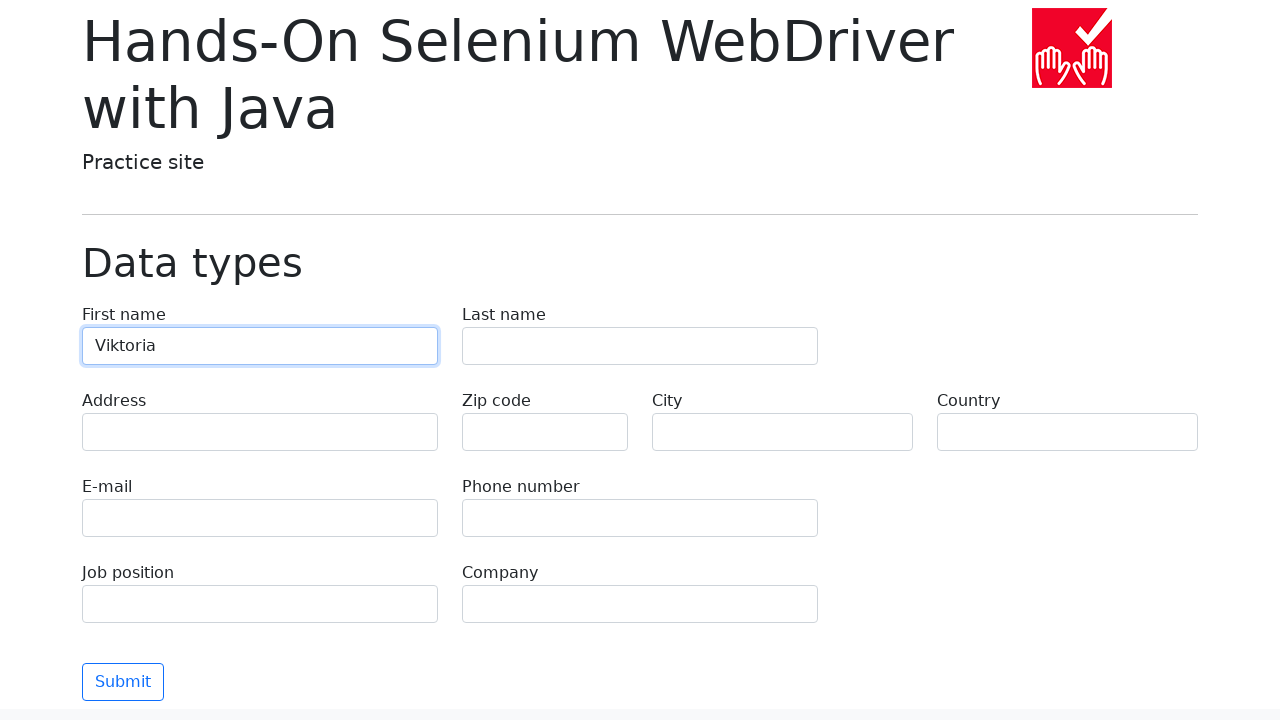

Filled last-name field with 'Mikhaylova' on input[name='last-name']
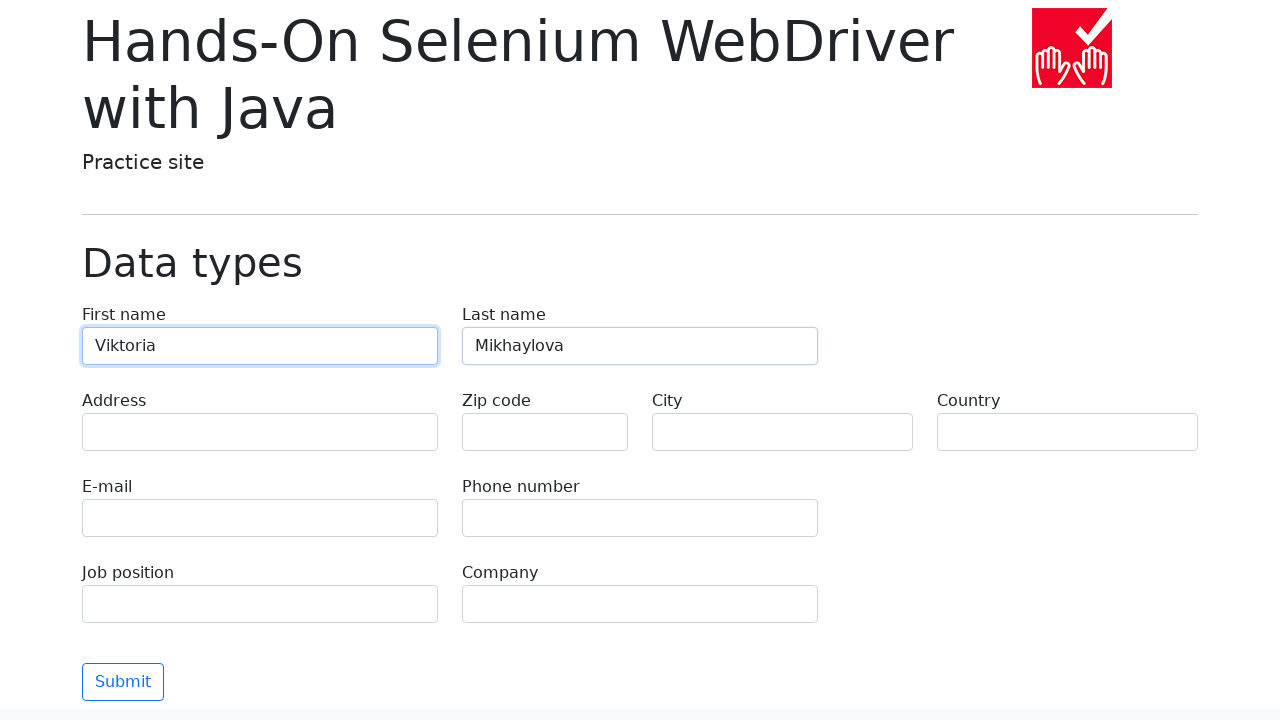

Filled address field with 'SPb' on input[name='address']
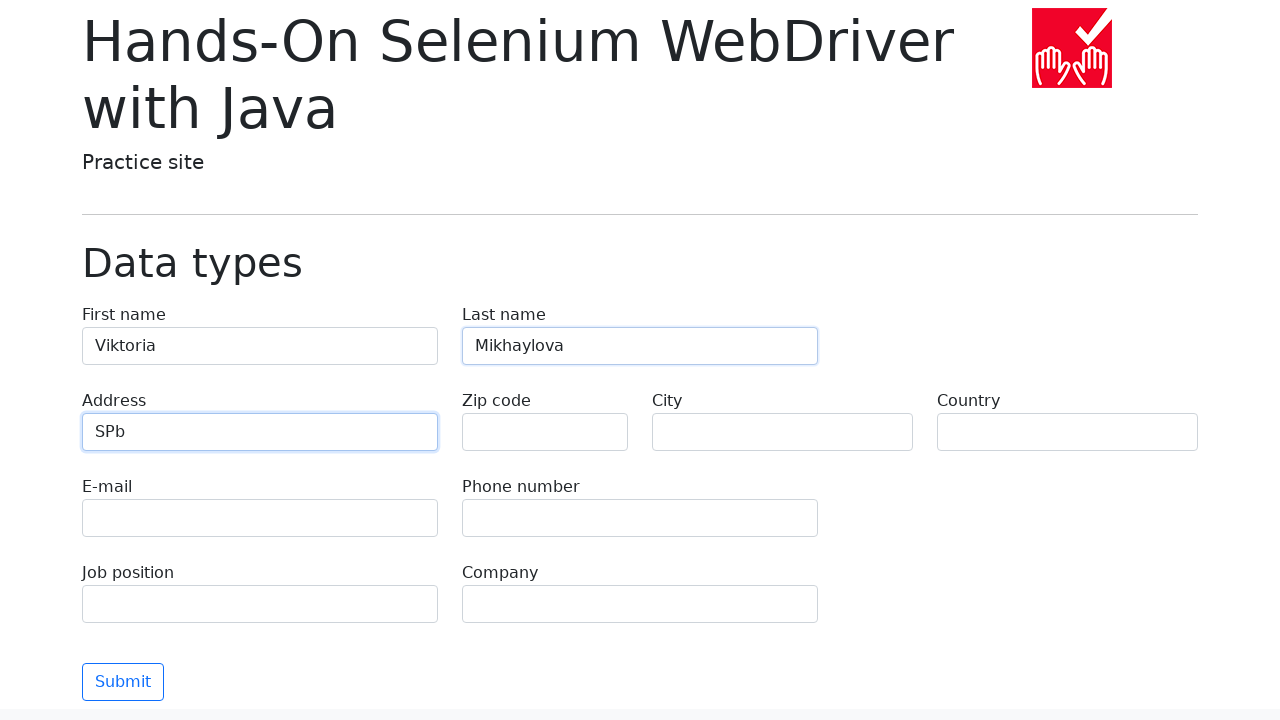

Filled e-mail field with 'test@skypro.com' on input[name='e-mail']
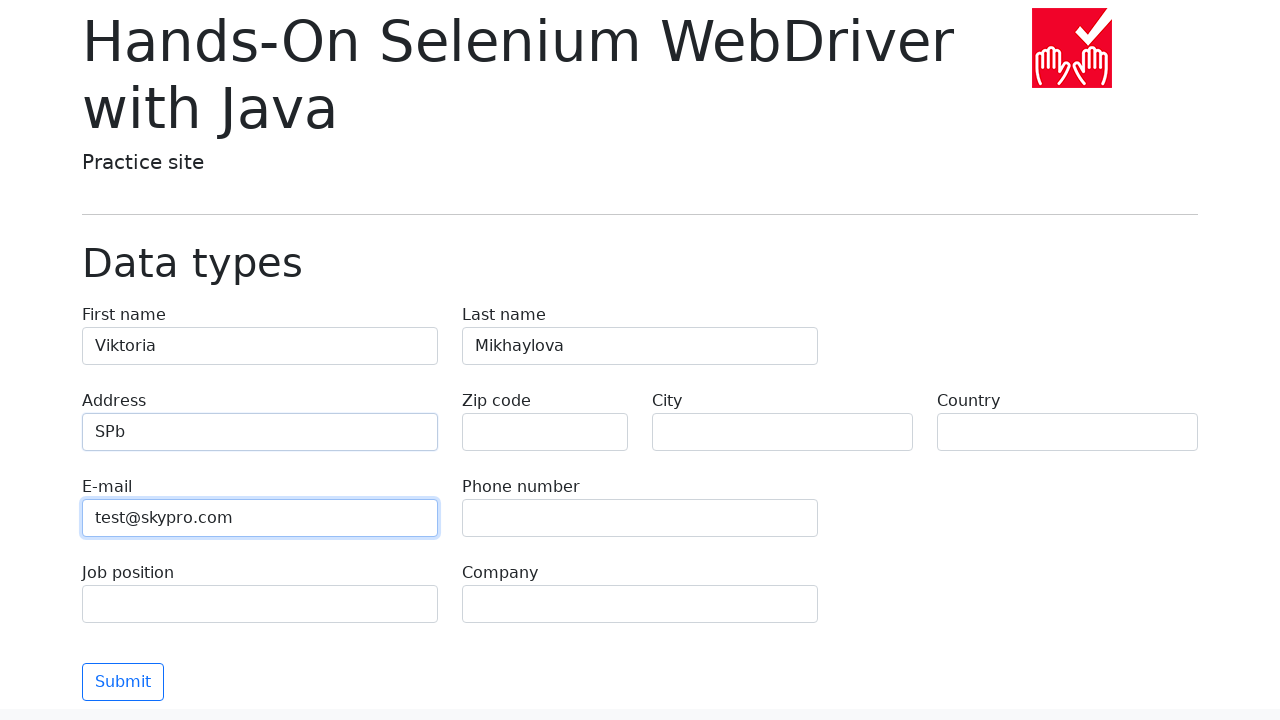

Filled phone field with '+79999999999' on input[name='phone']
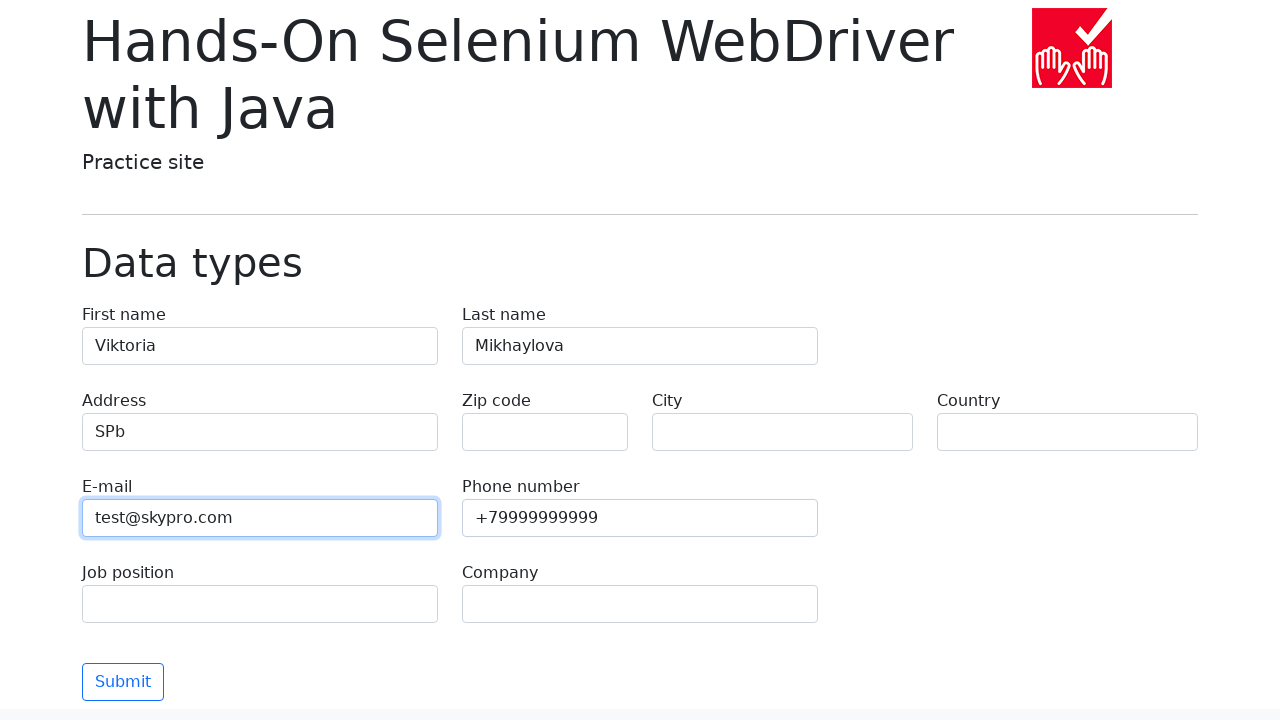

Left zip-code field empty intentionally on input[name='zip-code']
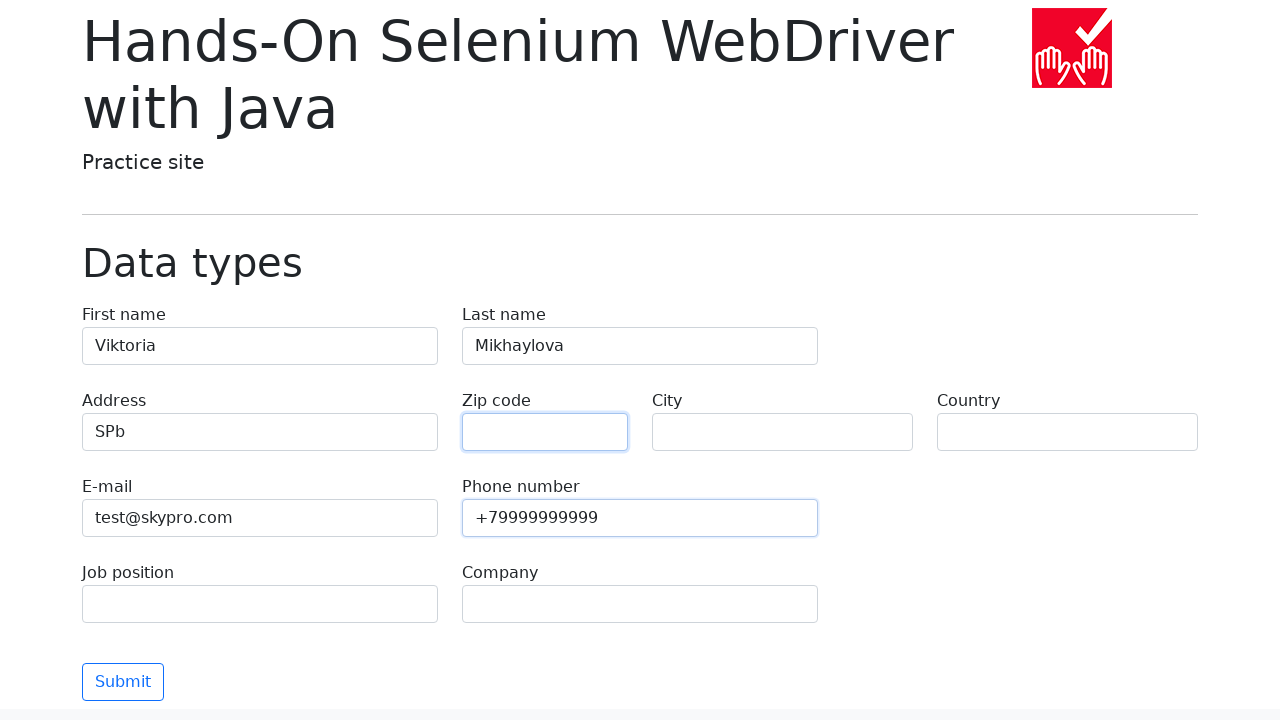

Filled city field with 'SPb' on input[name='city']
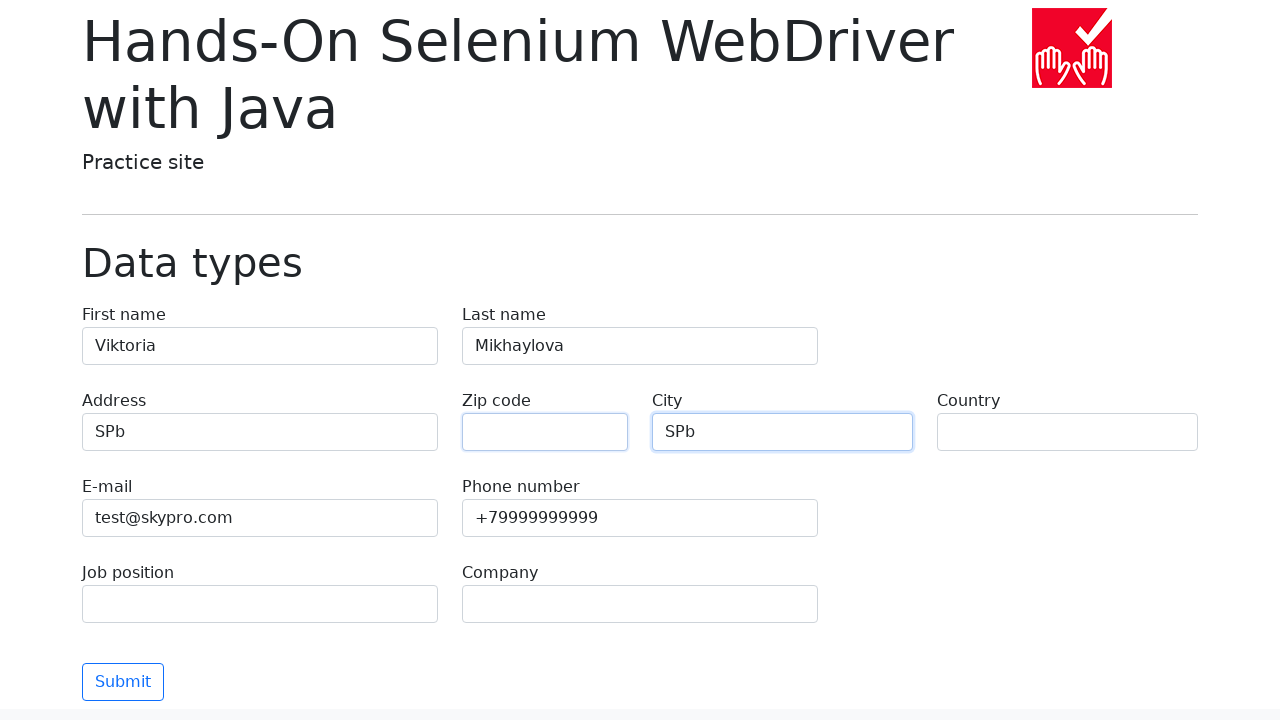

Filled country field with 'Russia' on input[name='country']
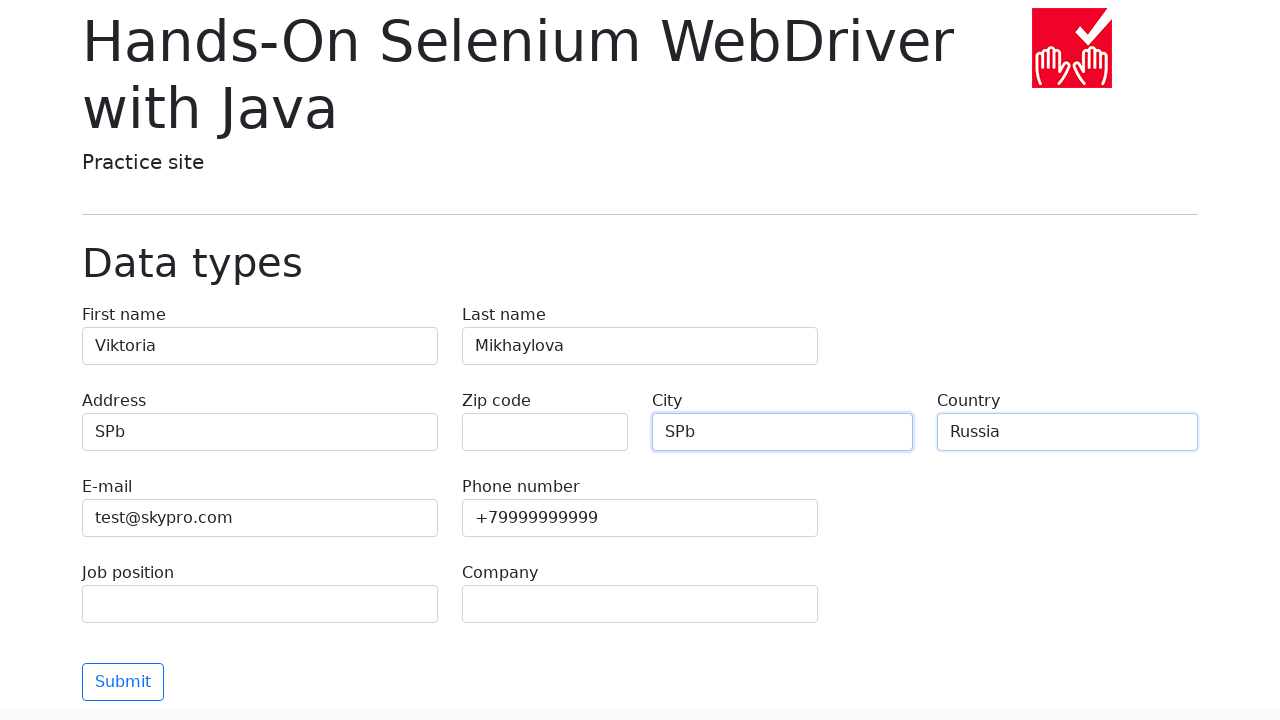

Filled job-position field with 'QA' on input[name='job-position']
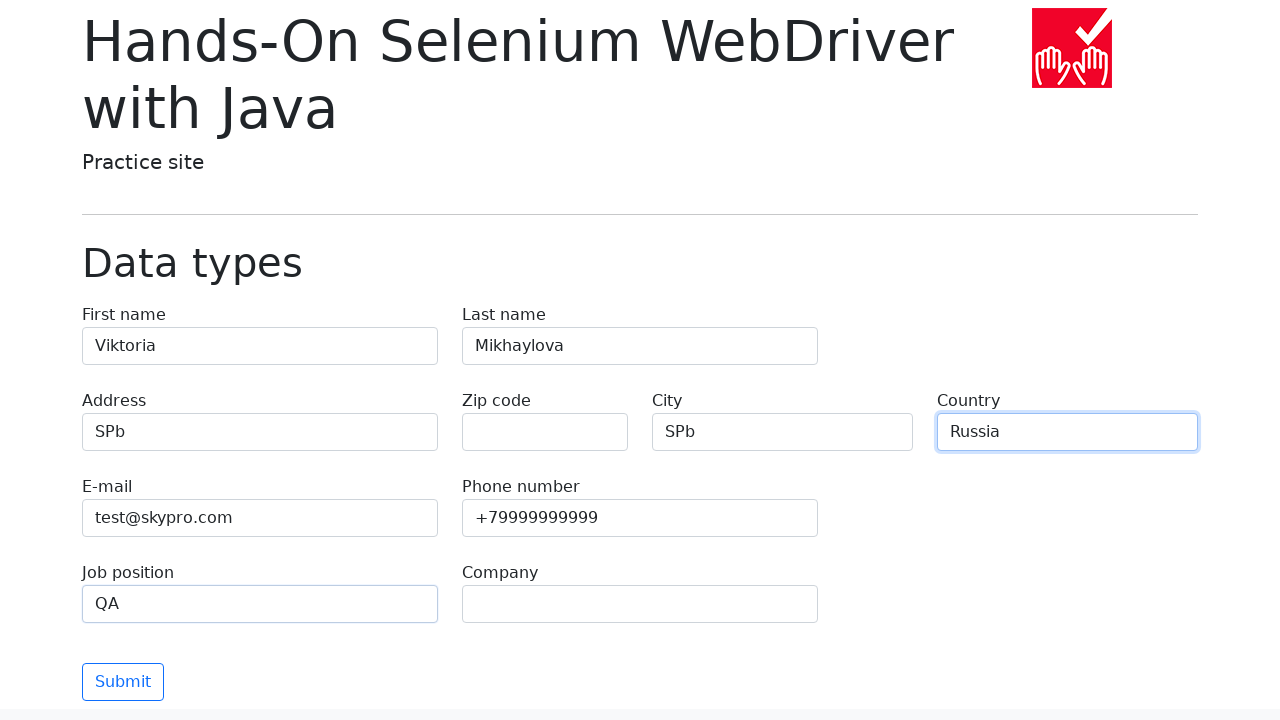

Filled company field with 'SkyPro' on input[name='company']
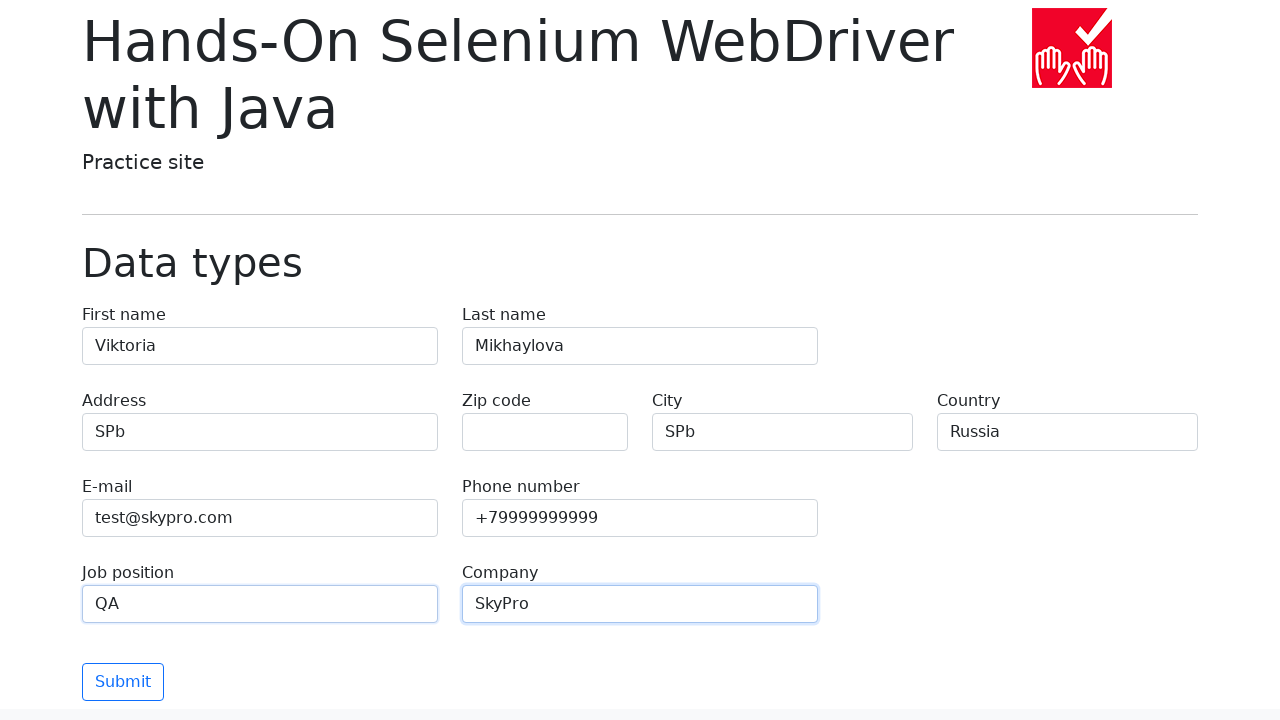

Clicked Submit button to submit the form at (123, 682) on button:has-text('Submit')
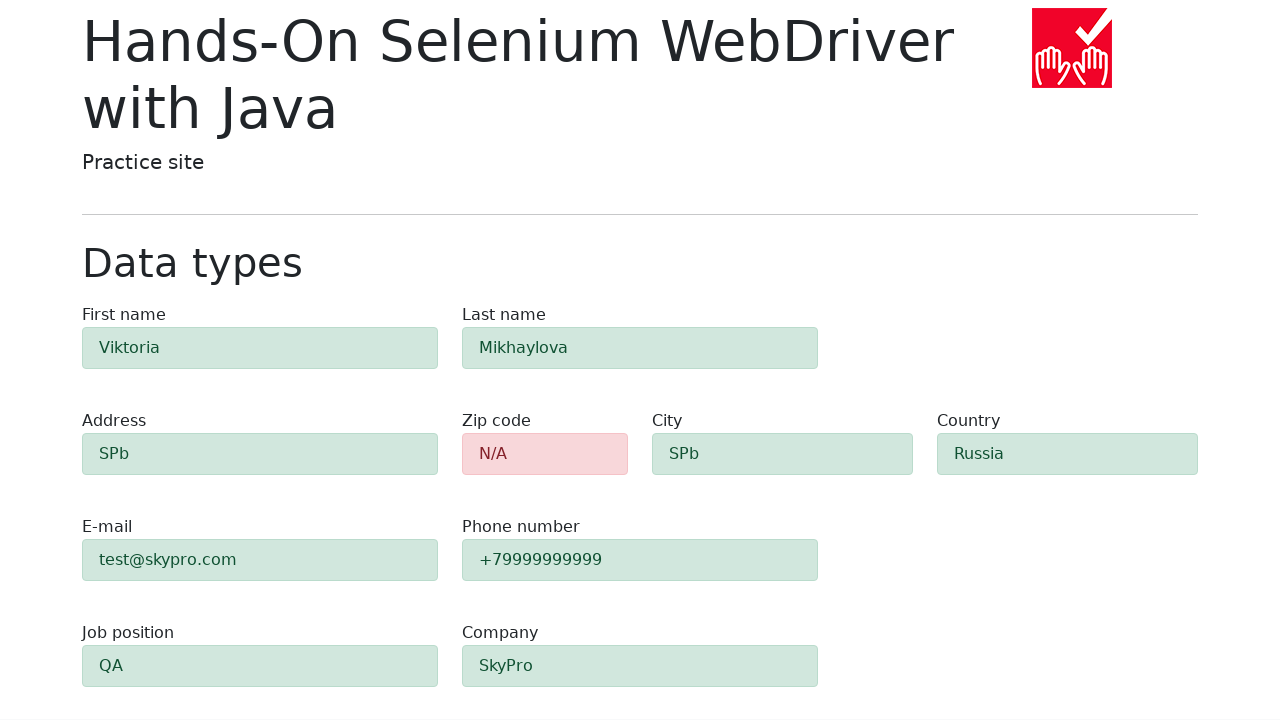

Form validation appeared, zip-code field should show red validation color while filled fields show green
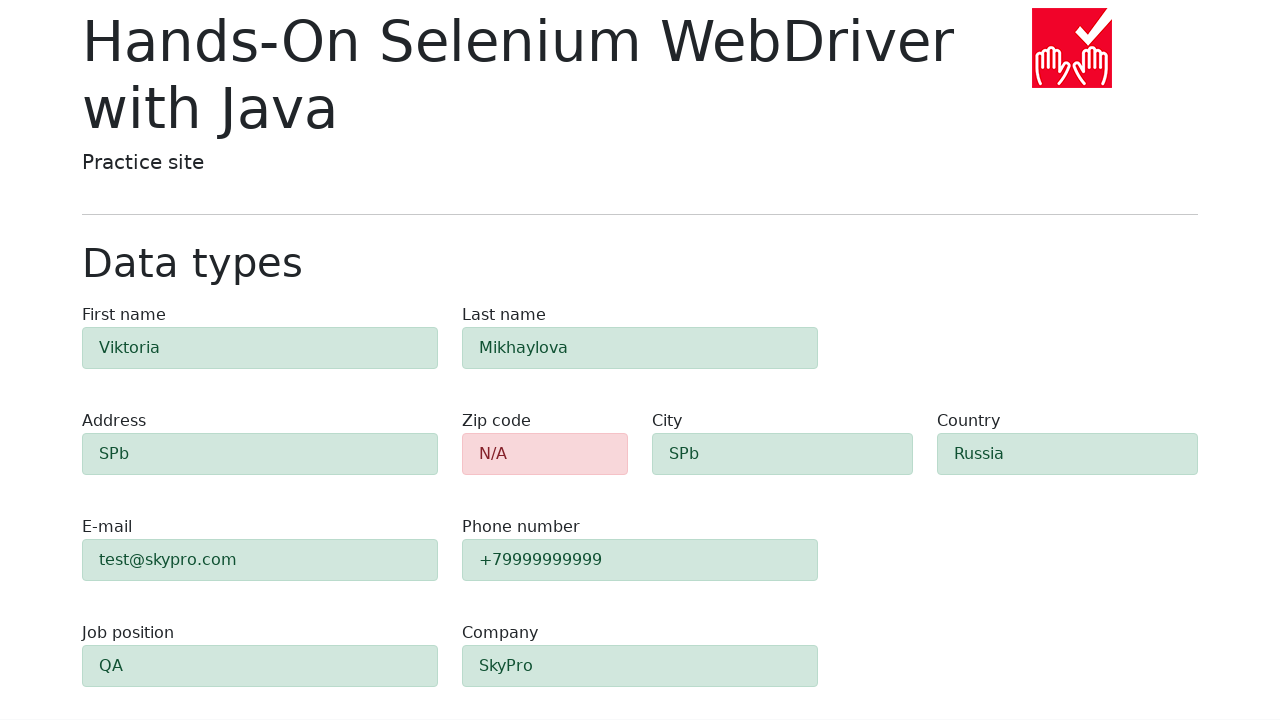

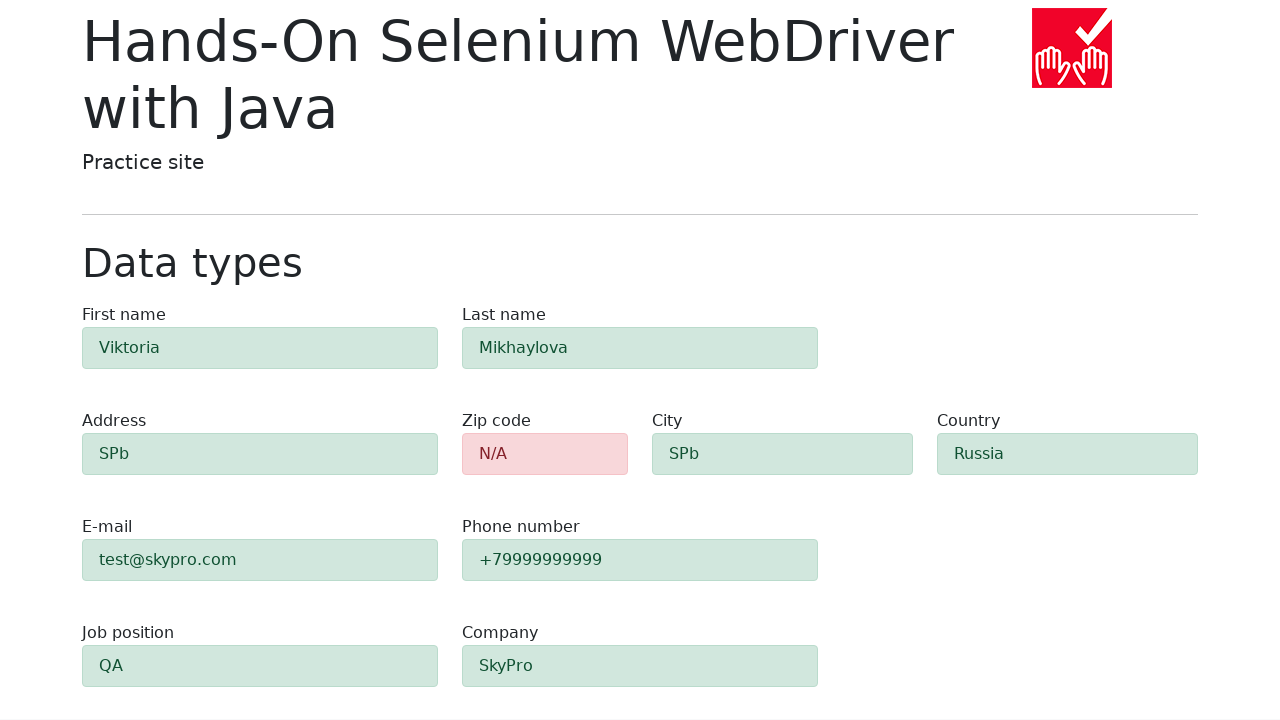